Tests drag and drop functionality on the jQuery UI droppable demo page by dragging an element and dropping it onto a target area

Starting URL: https://jqueryui.com/droppable/

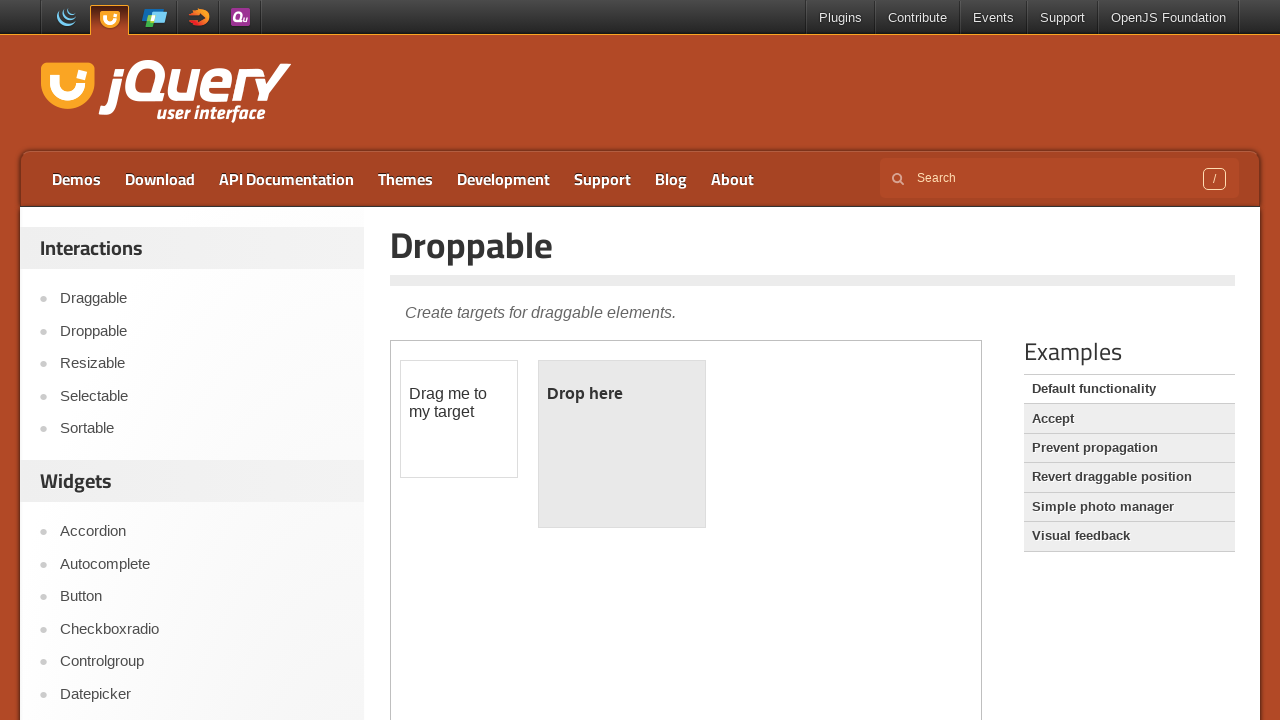

Located the demo iframe
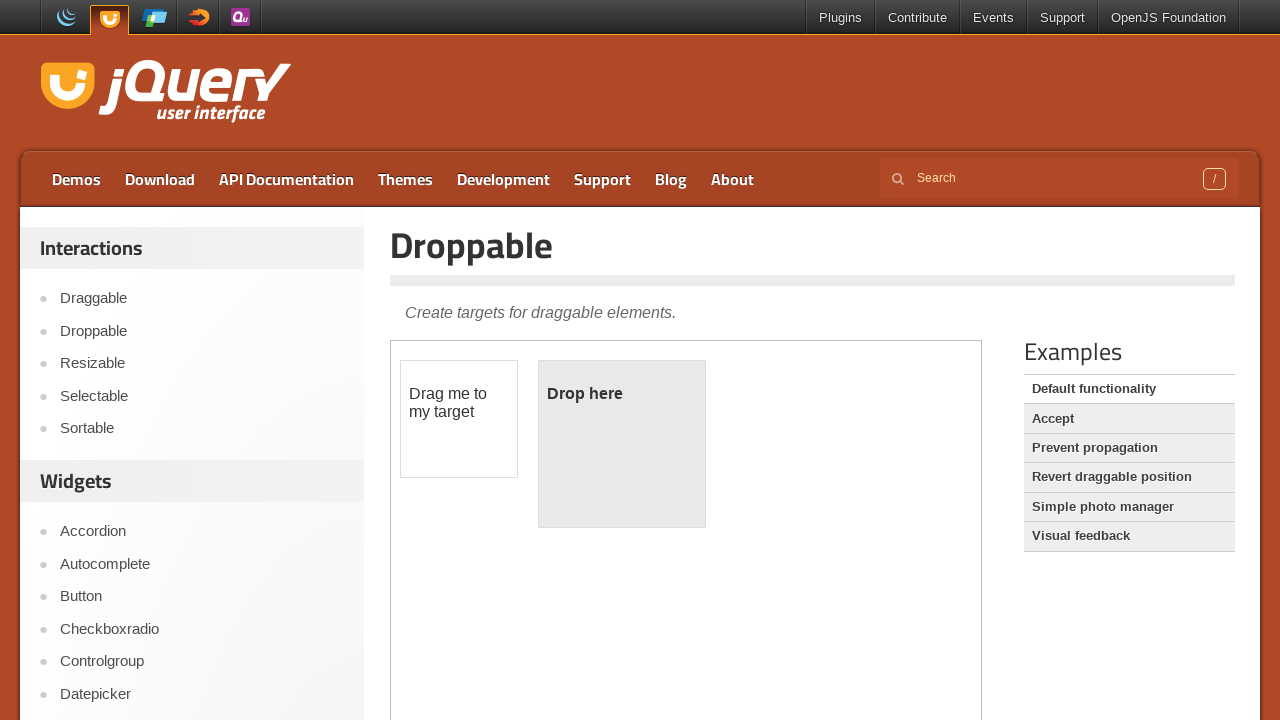

Located the draggable element
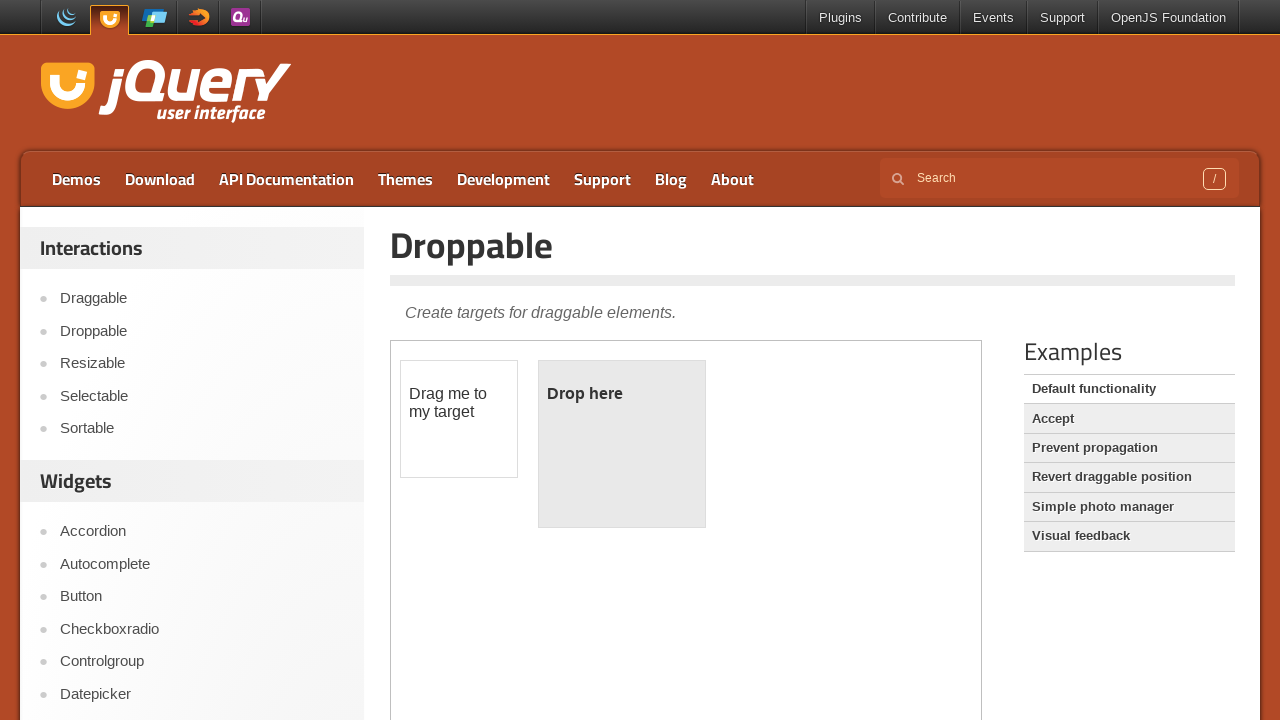

Located the droppable target element
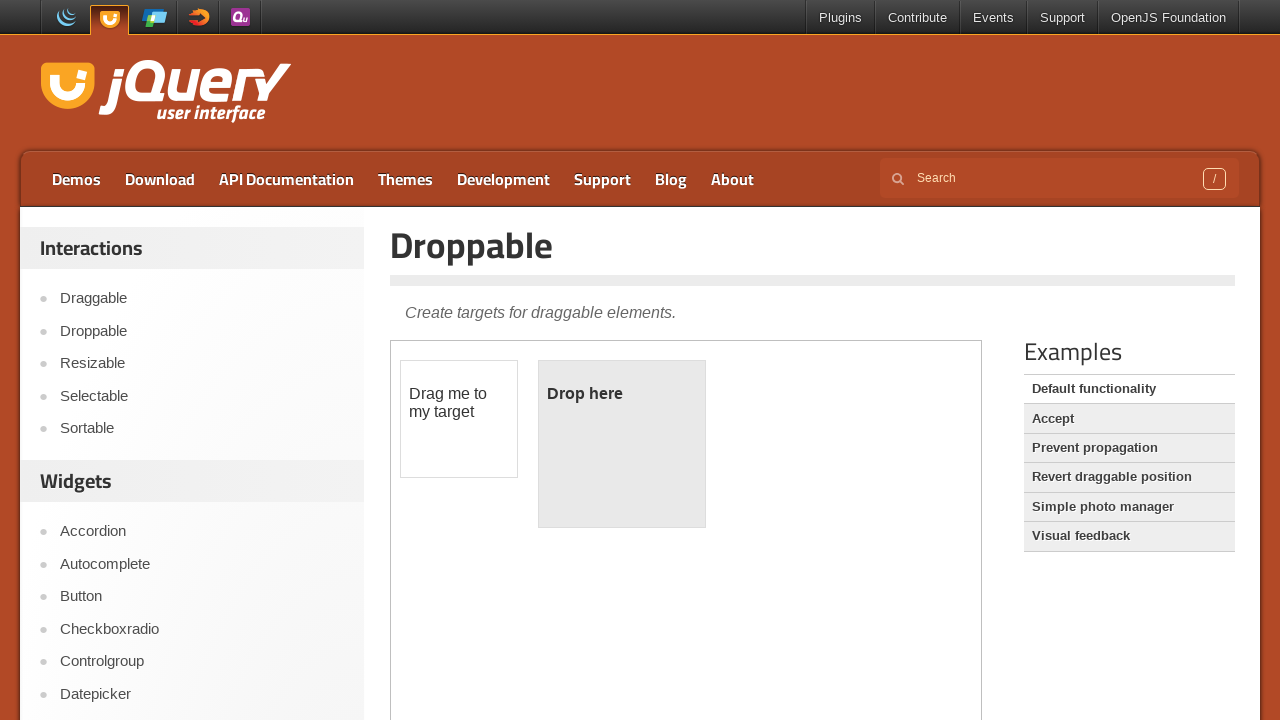

Dragged the element onto the droppable target at (622, 444)
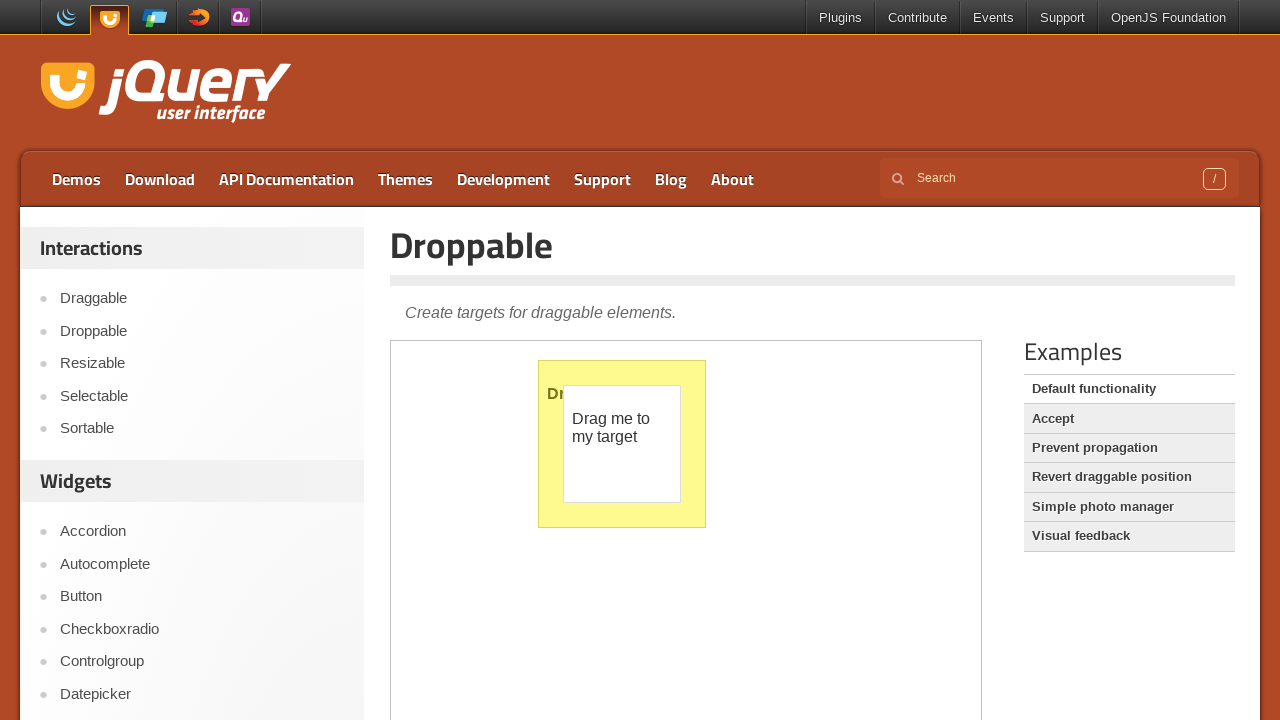

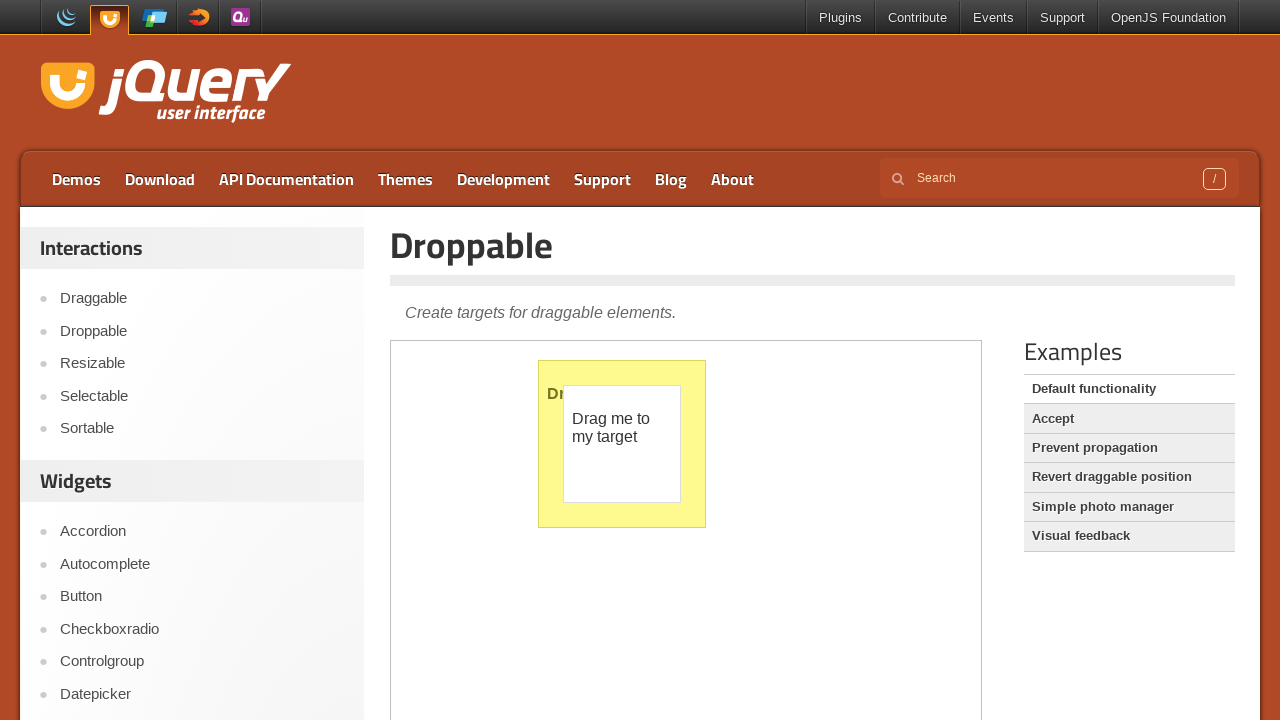